Solves a math challenge by extracting a value from an element attribute, calculating the result, and submitting the form with robot verification checkboxes

Starting URL: http://suninjuly.github.io/get_attribute.html

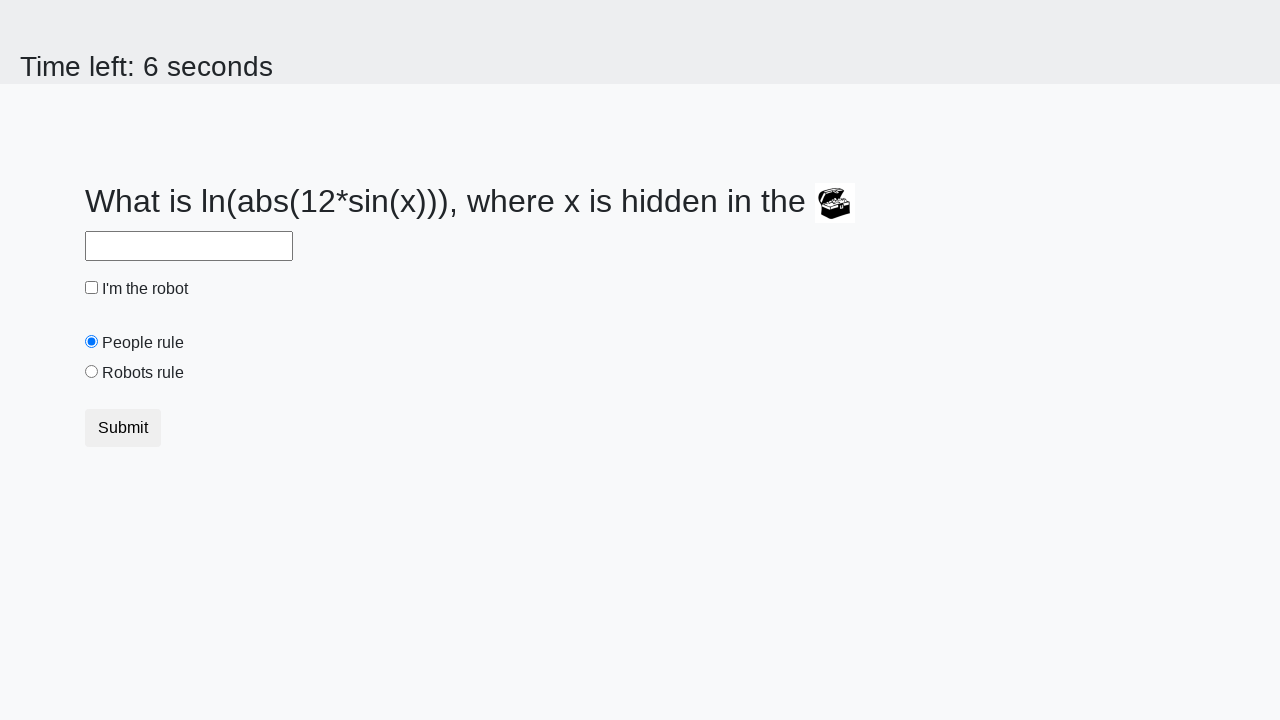

Located treasure element
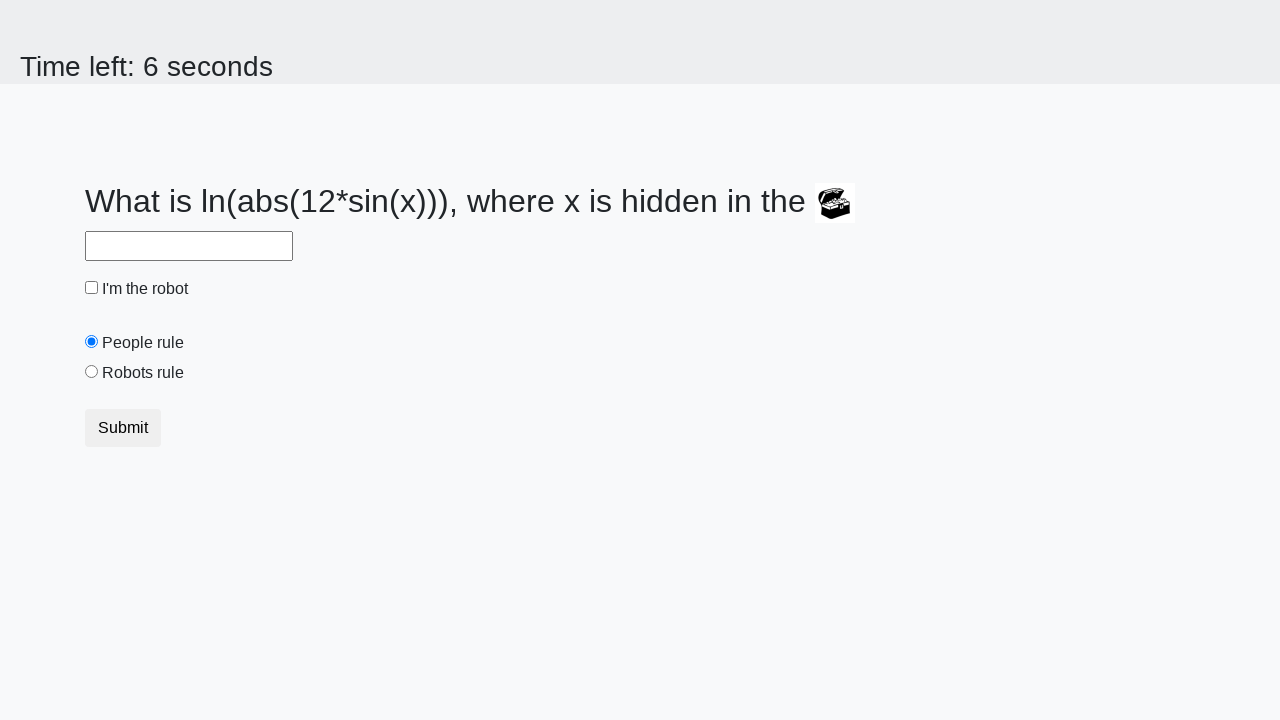

Extracted valuex attribute from treasure element
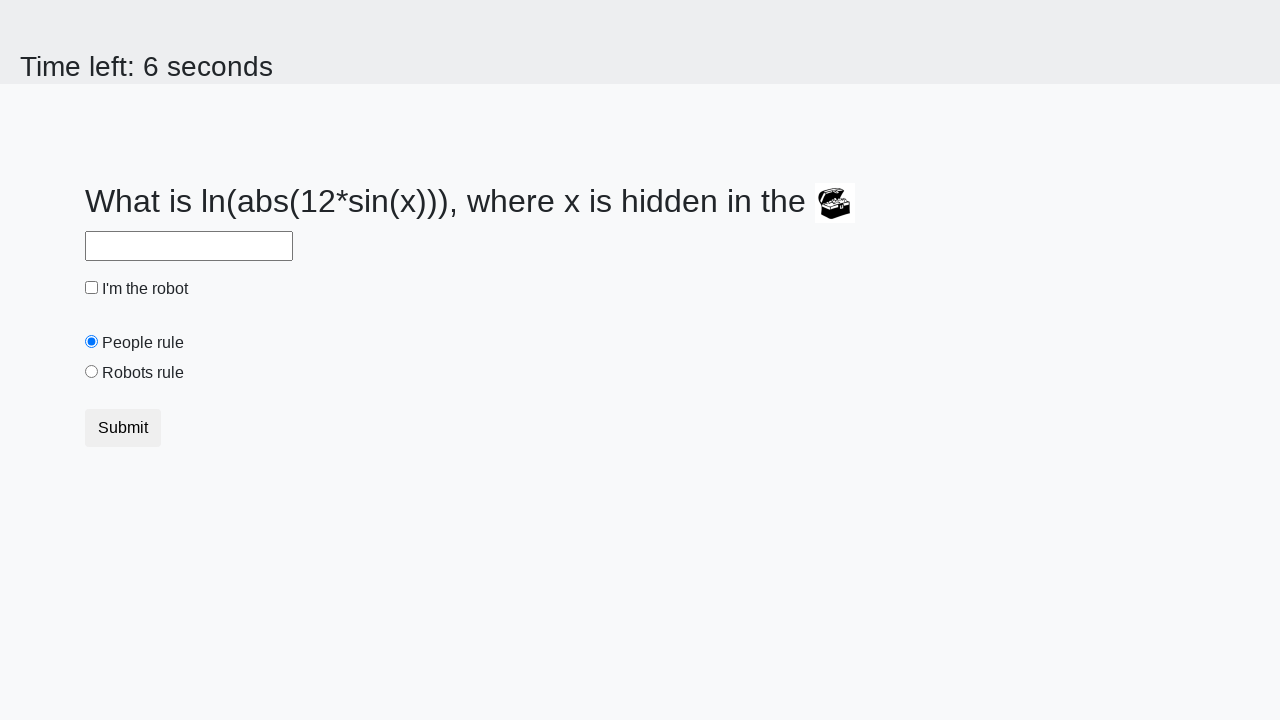

Calculated mathematical result: log(abs(12*sin(x)))
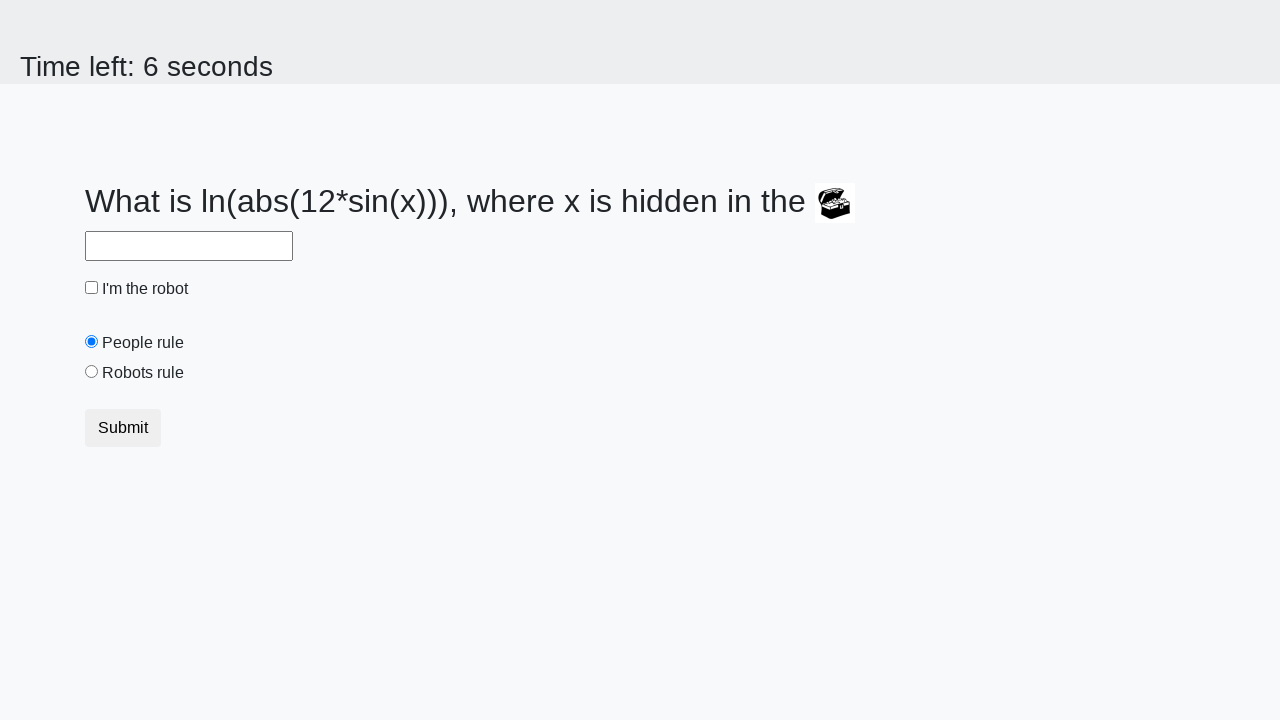

Filled answer field with calculated value on #answer
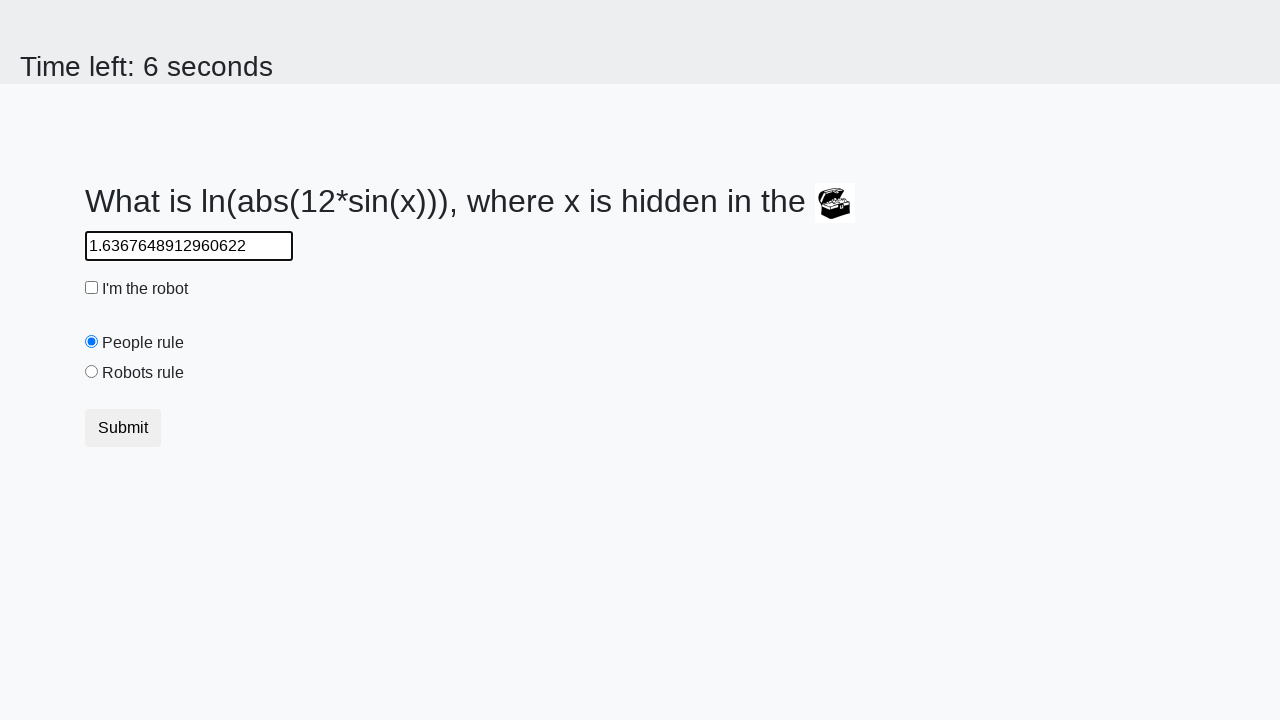

Checked robot verification checkbox at (92, 288) on #robotCheckbox
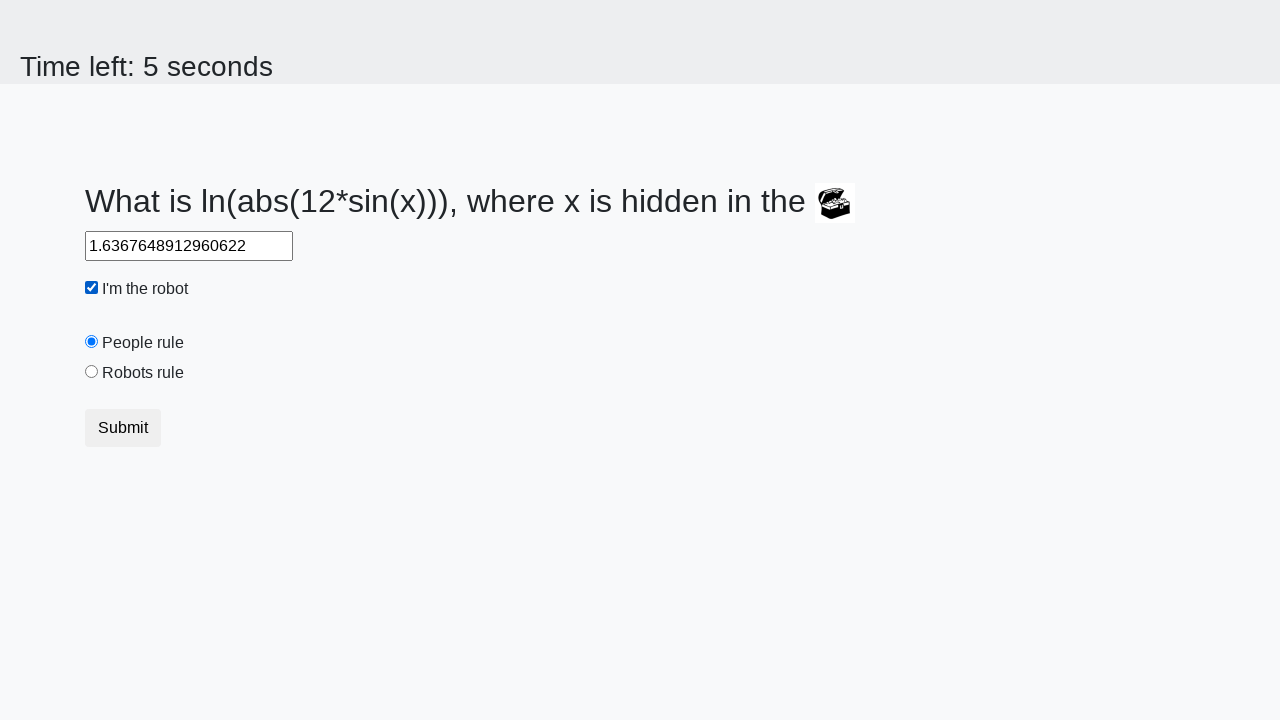

Selected robots rule radio button at (92, 372) on #robotsRule
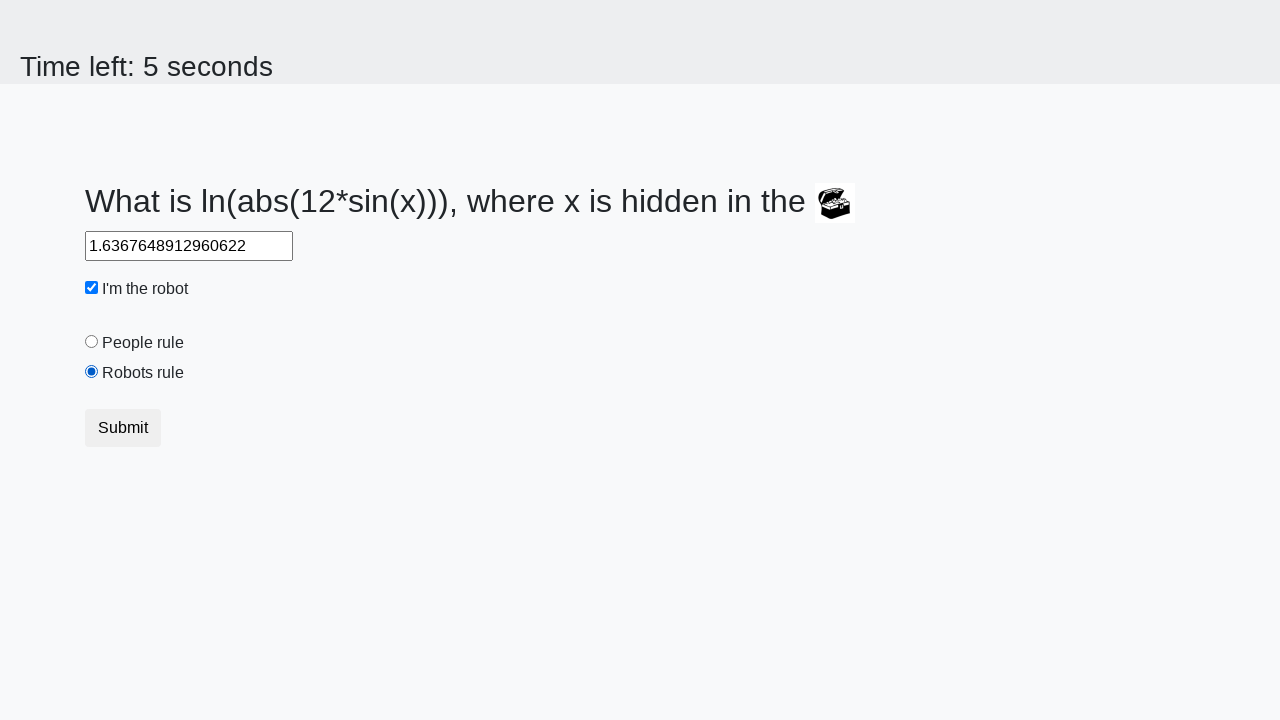

Submitted the form at (123, 428) on .btn
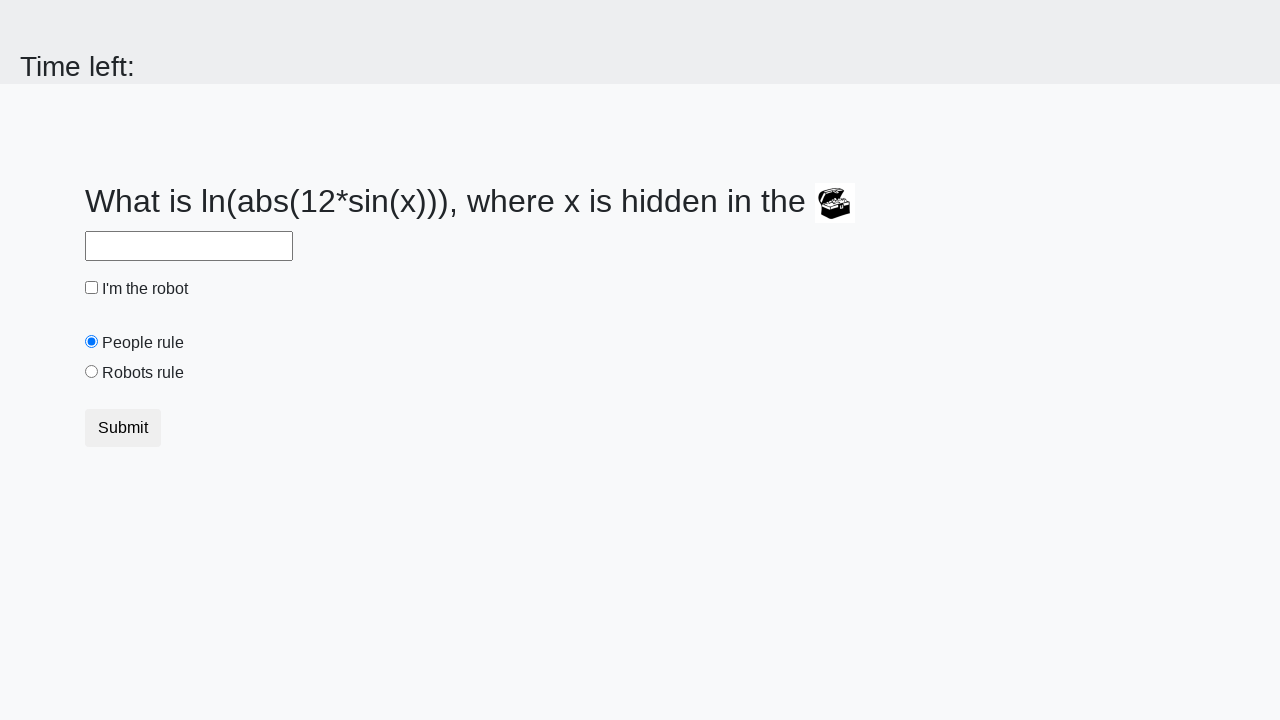

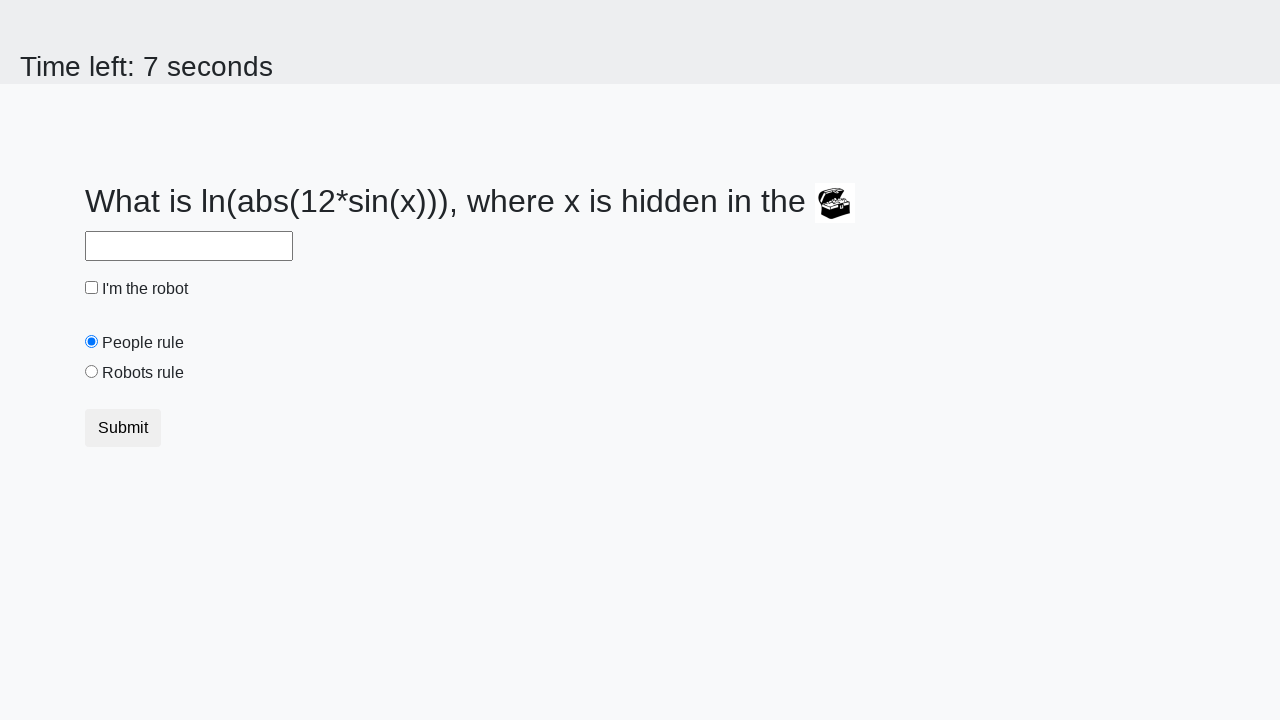